Tests an e-commerce flow by adding specific vegetable items (Cucumber, Brocolli, Beetroot) to cart, proceeding to checkout, applying a promo code, and verifying the promo is successfully applied.

Starting URL: https://rahulshettyacademy.com/seleniumPractise/

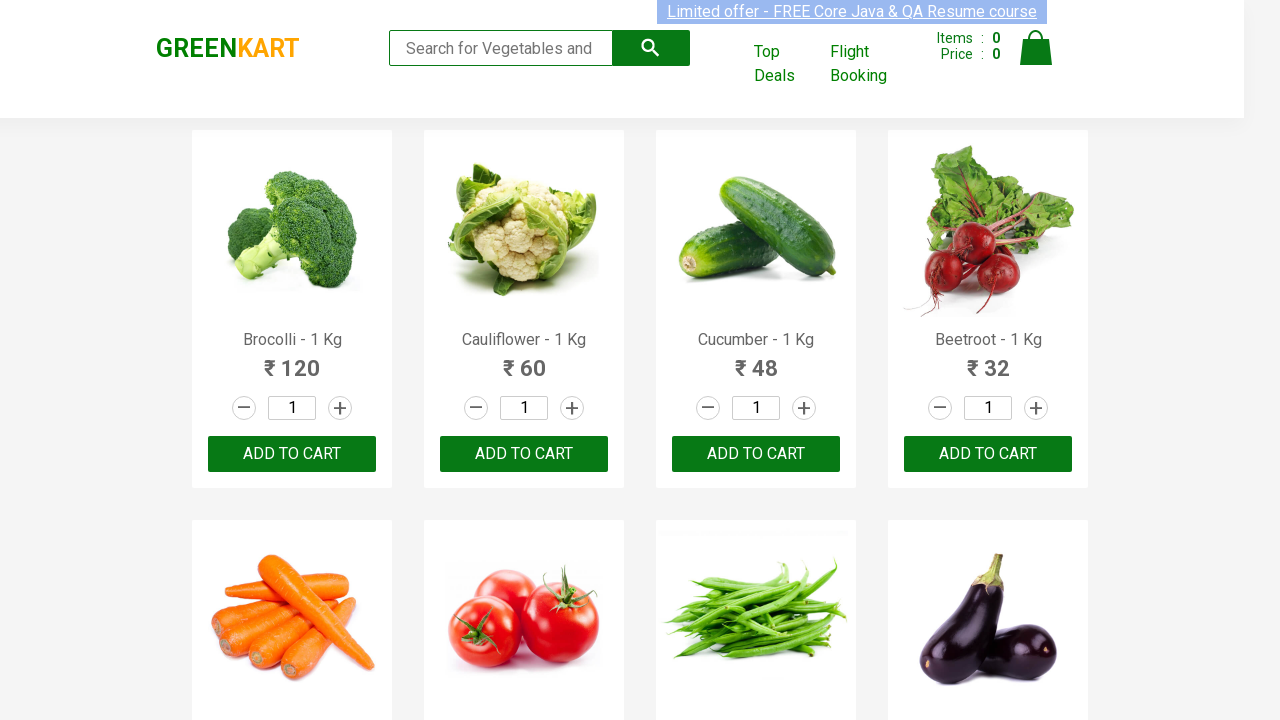

Waited for product list to load
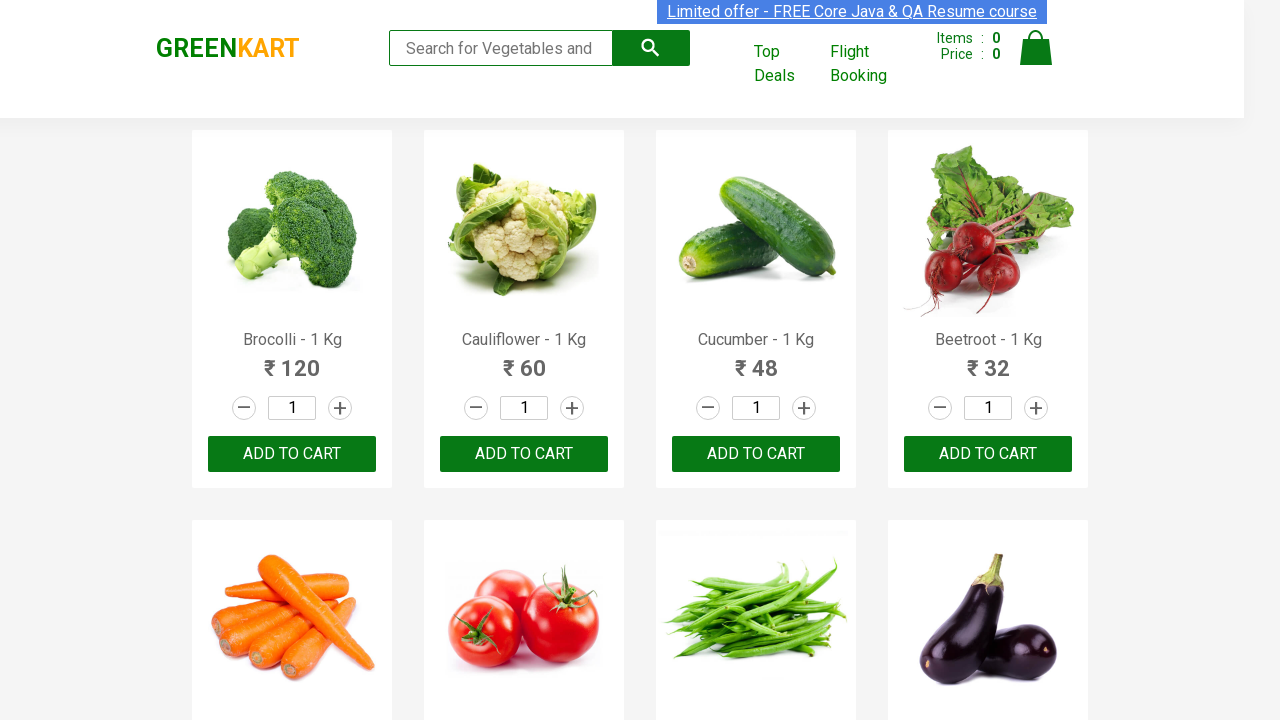

Retrieved all product elements from the page
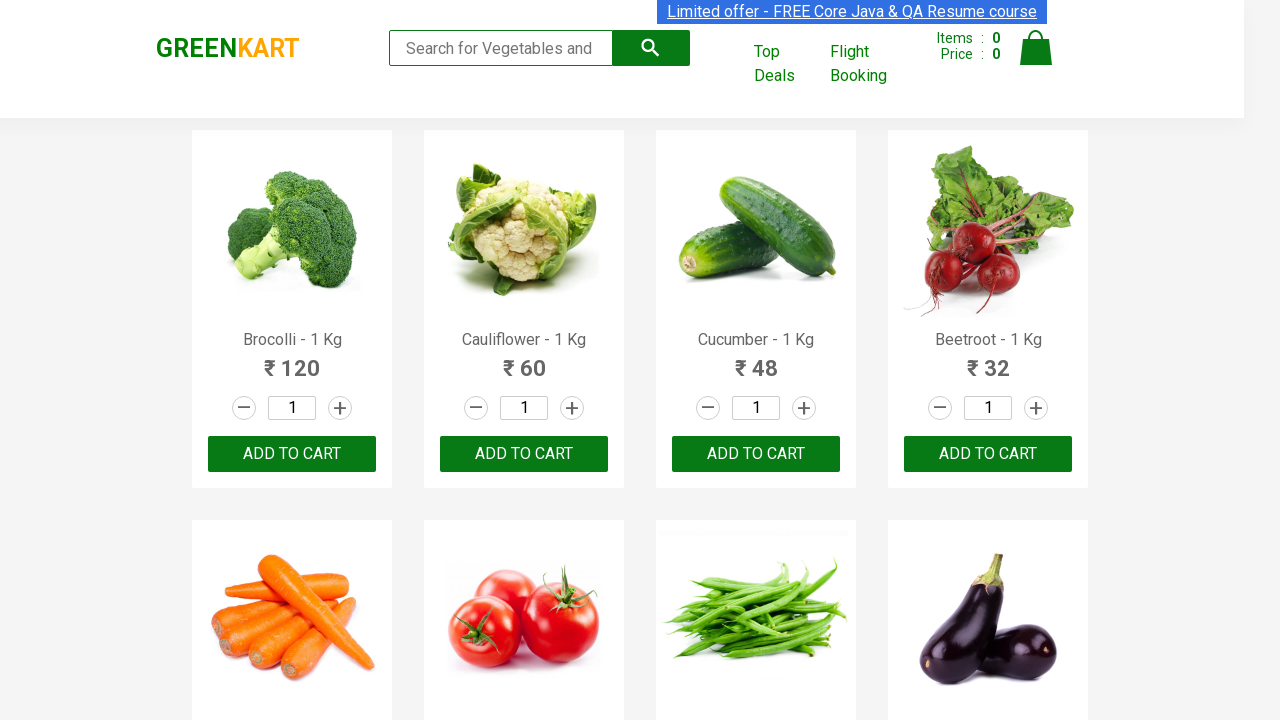

Added Brocolli to cart at (292, 454) on xpath=//div[@class='product-action']/button >> nth=0
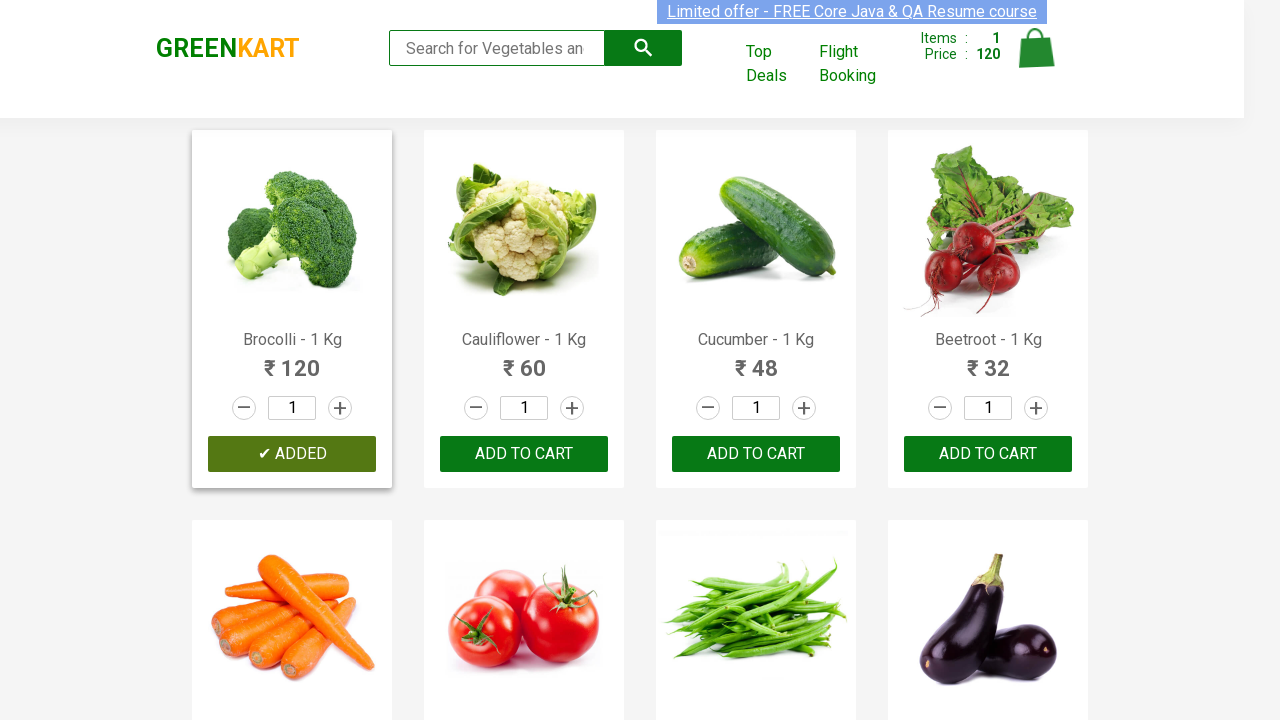

Added Cucumber to cart at (756, 454) on xpath=//div[@class='product-action']/button >> nth=2
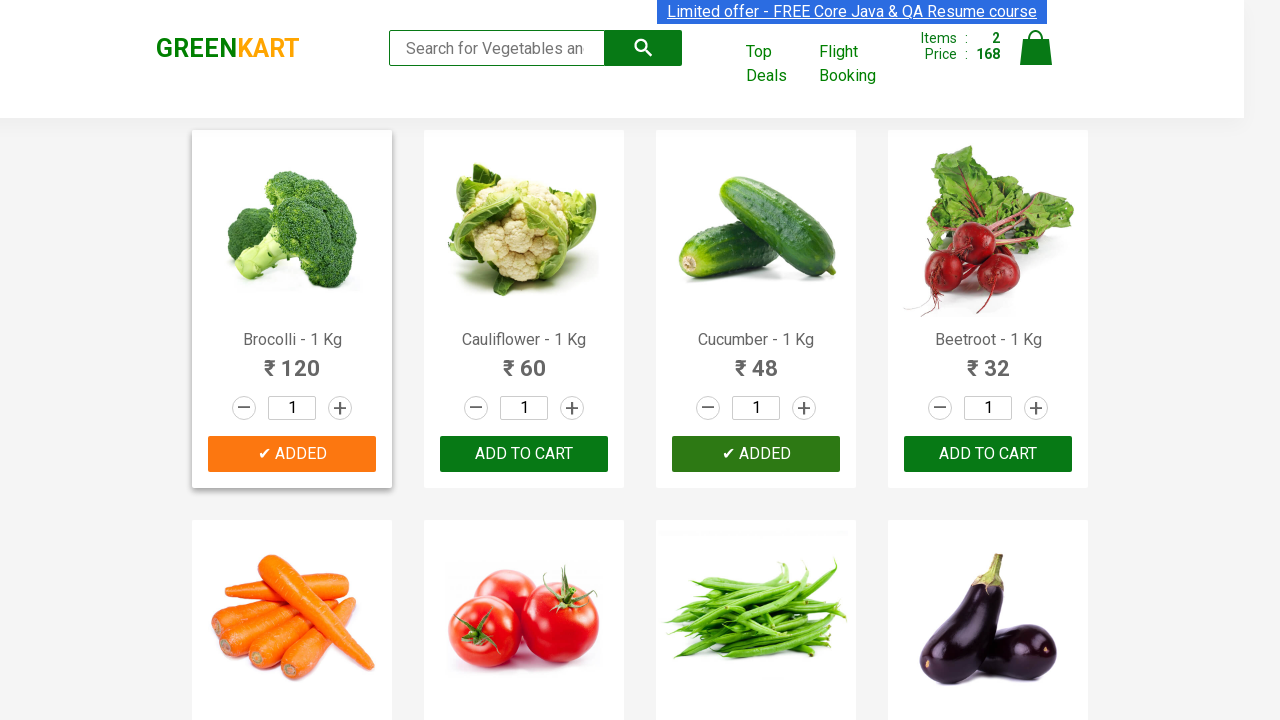

Added Beetroot to cart at (988, 454) on xpath=//div[@class='product-action']/button >> nth=3
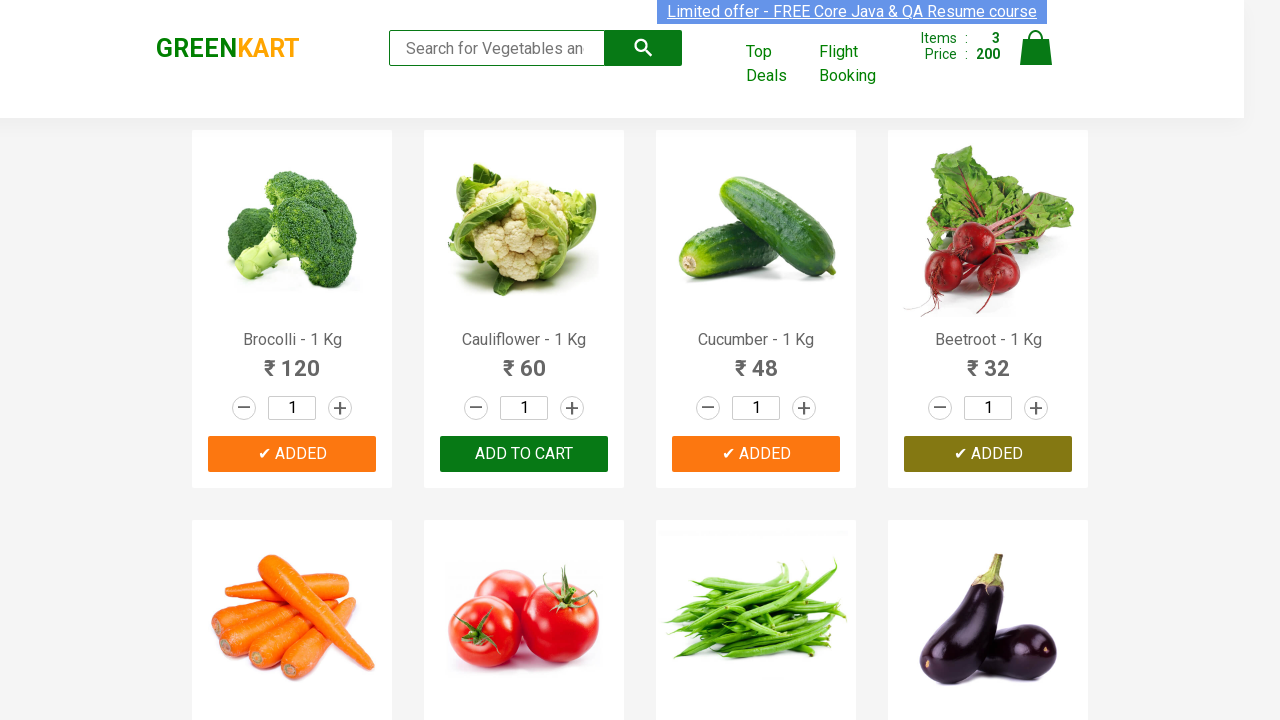

Clicked on cart icon at (1036, 48) on img[alt='Cart']
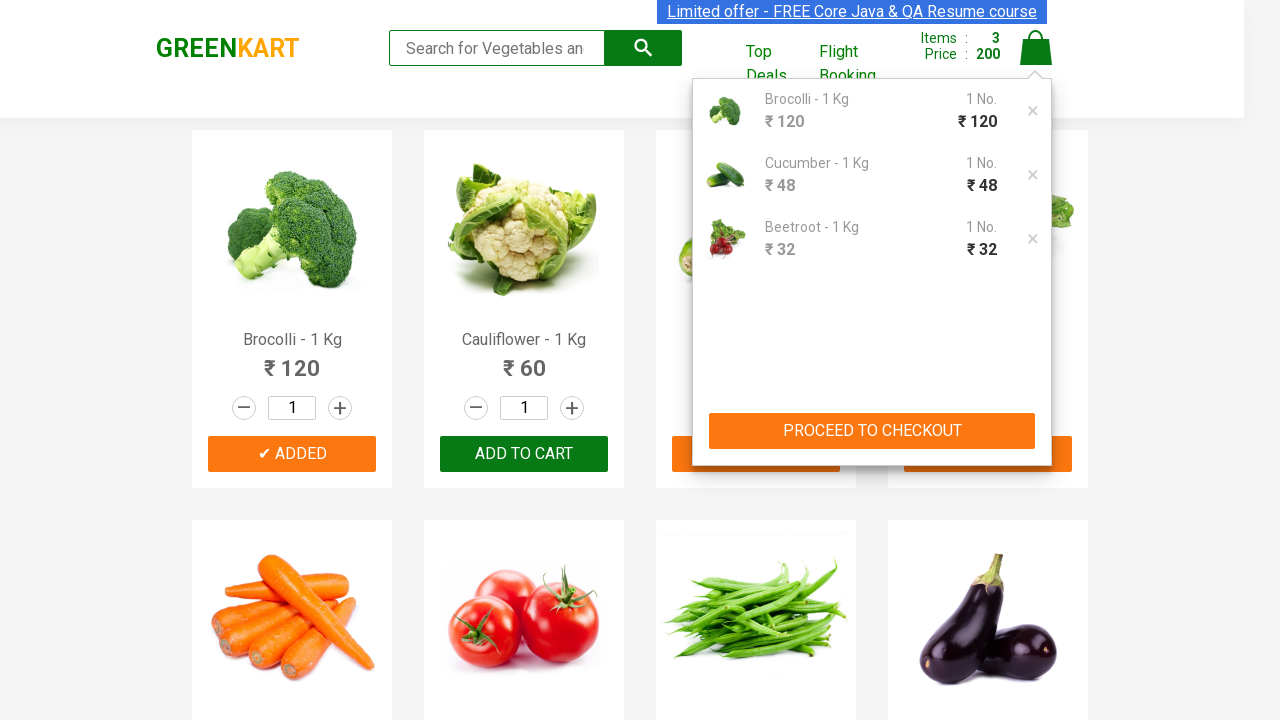

Clicked PROCEED TO CHECKOUT button at (872, 431) on xpath=//button[contains(text(),'PROCEED TO CHECKOUT')]
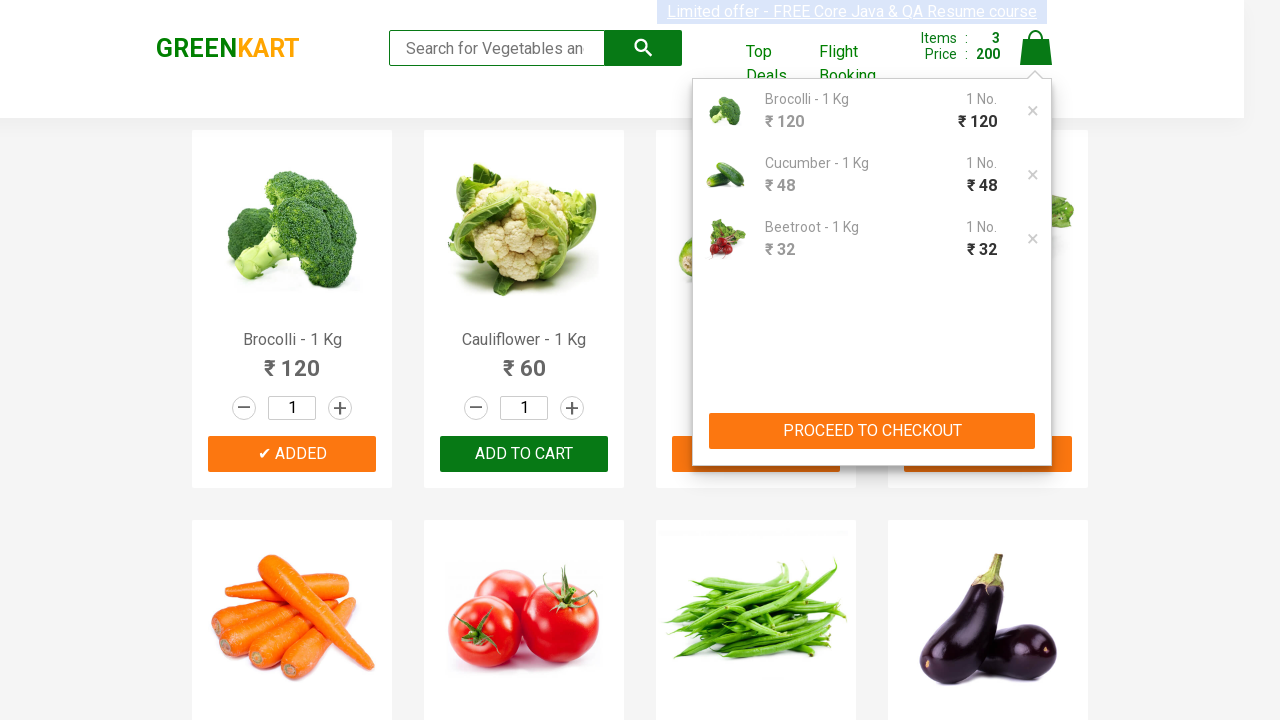

Promo code input field is now visible
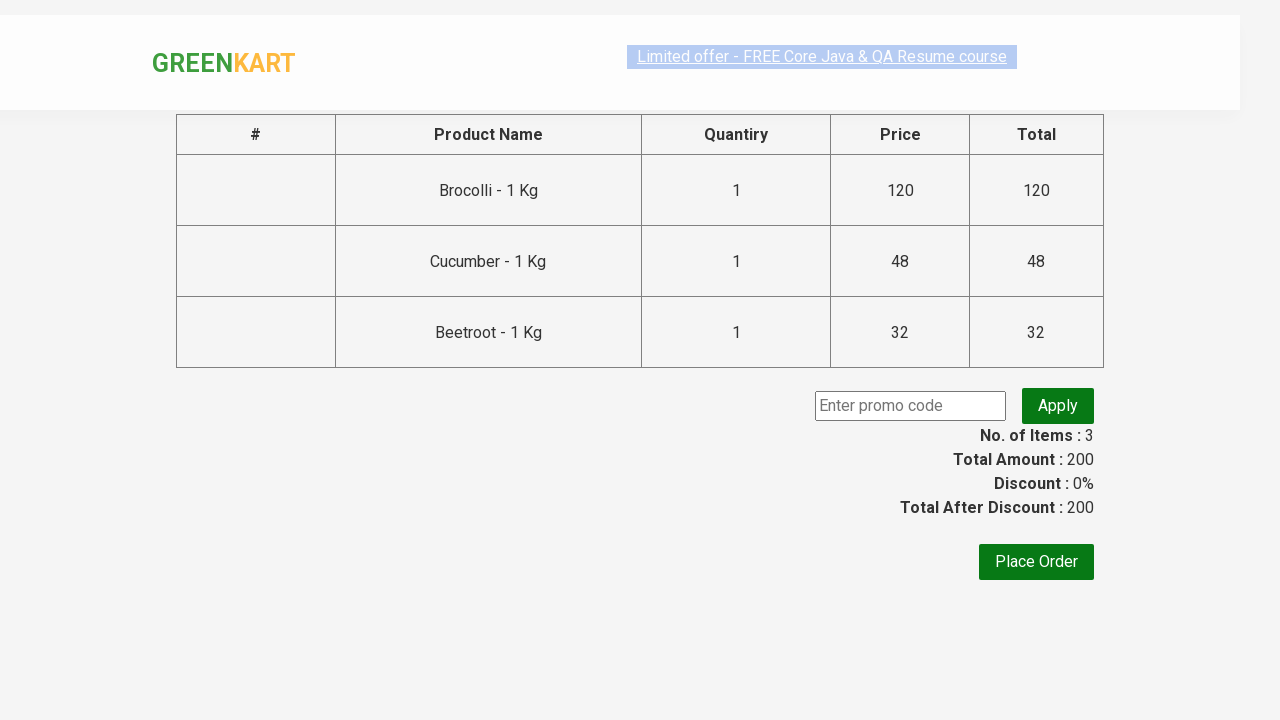

Entered promo code 'rahulshettyacademy' on input.promoCode
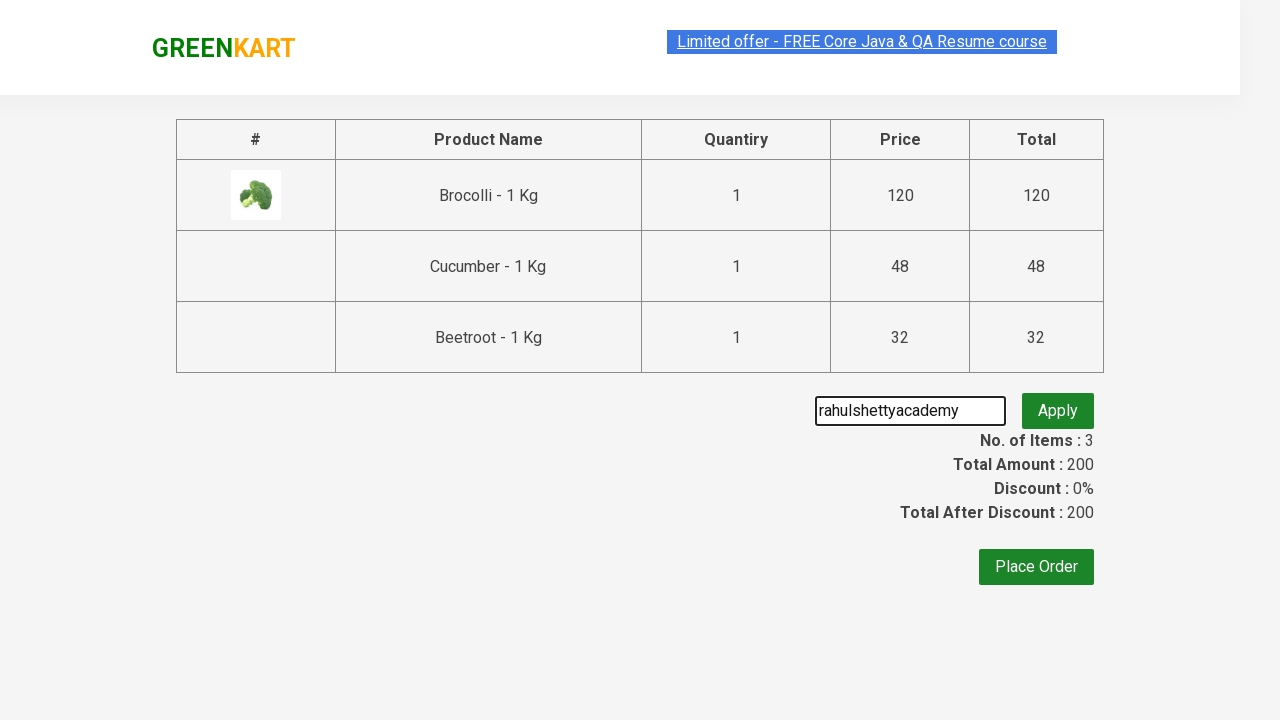

Clicked apply promo button at (1058, 406) on button.promoBtn
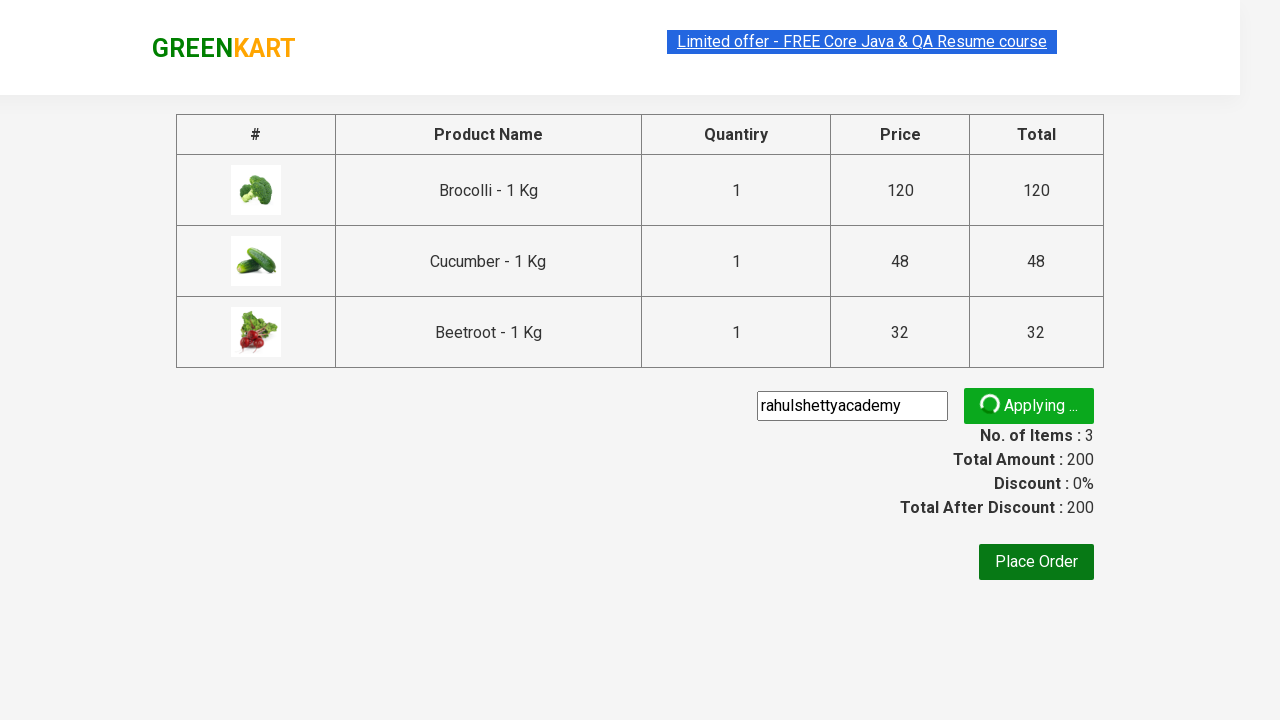

Promo code successfully applied - promo info is visible
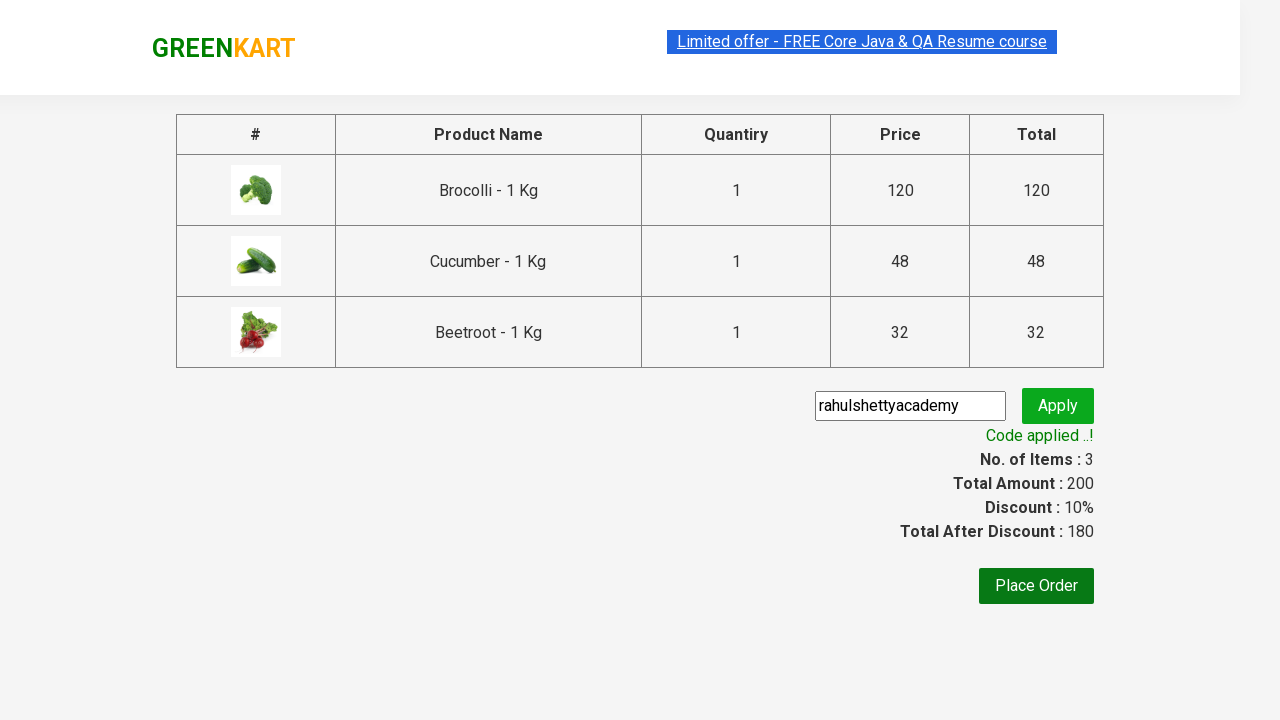

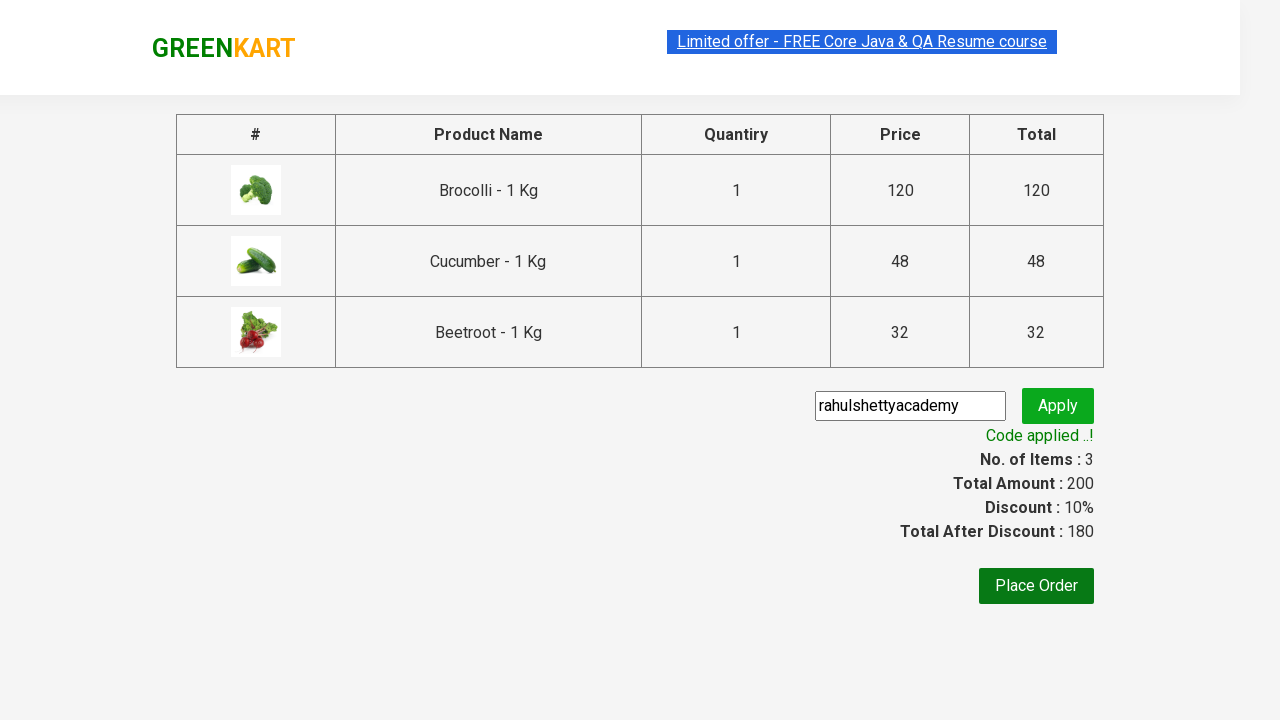